Tests window handling by opening a new window, switching between parent and child windows, and verifying content in each window

Starting URL: https://the-internet.herokuapp.com/

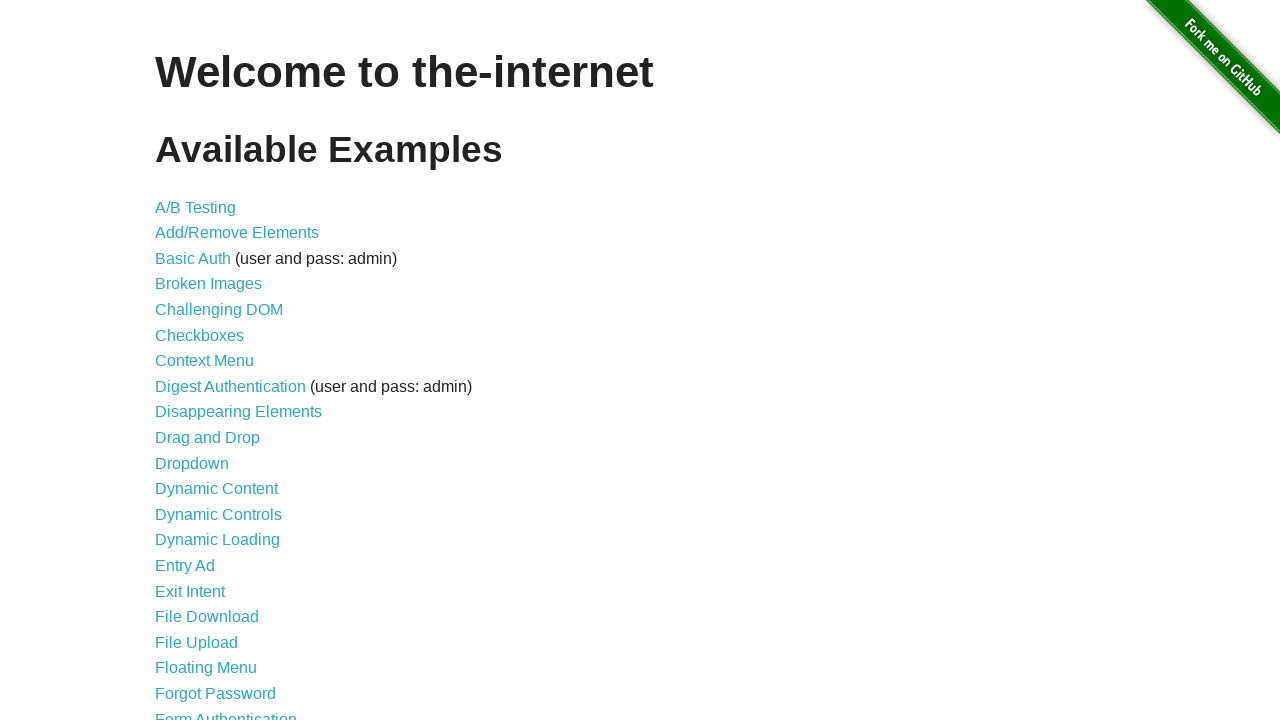

Clicked on the windows link at (218, 369) on a[href='/windows']
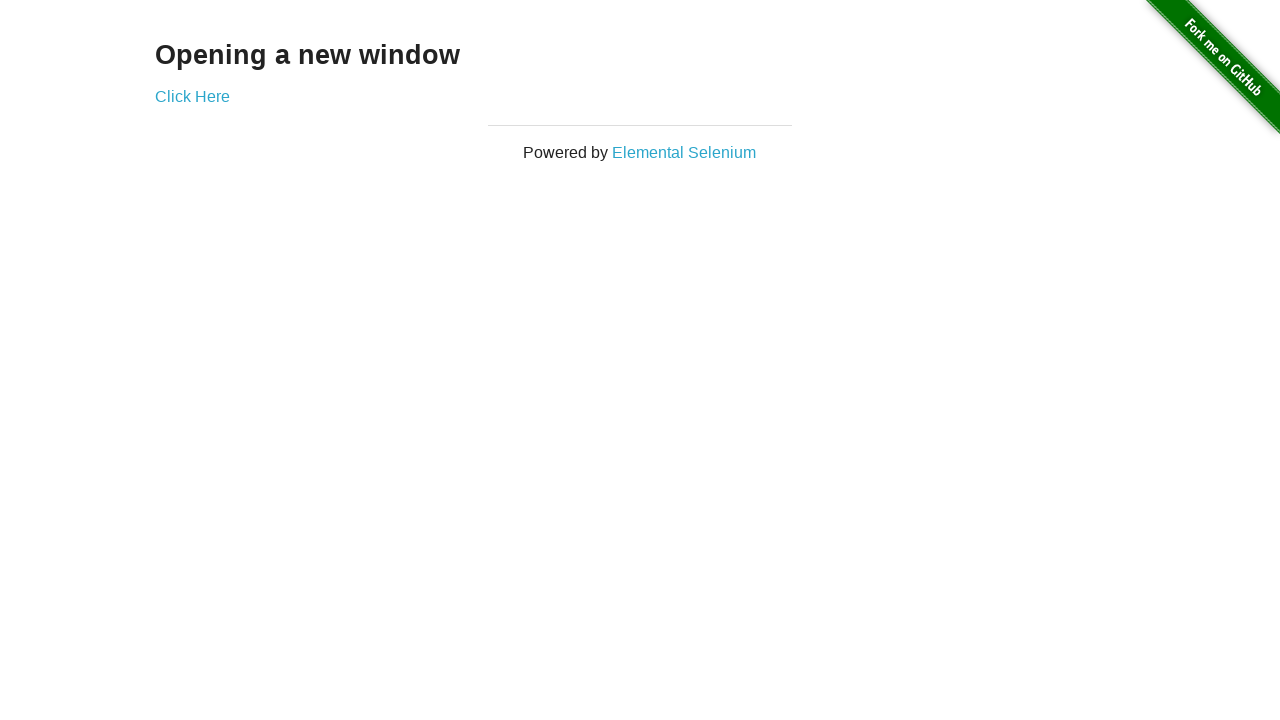

Clicked link to open new window at (192, 96) on a[href='/windows/new']
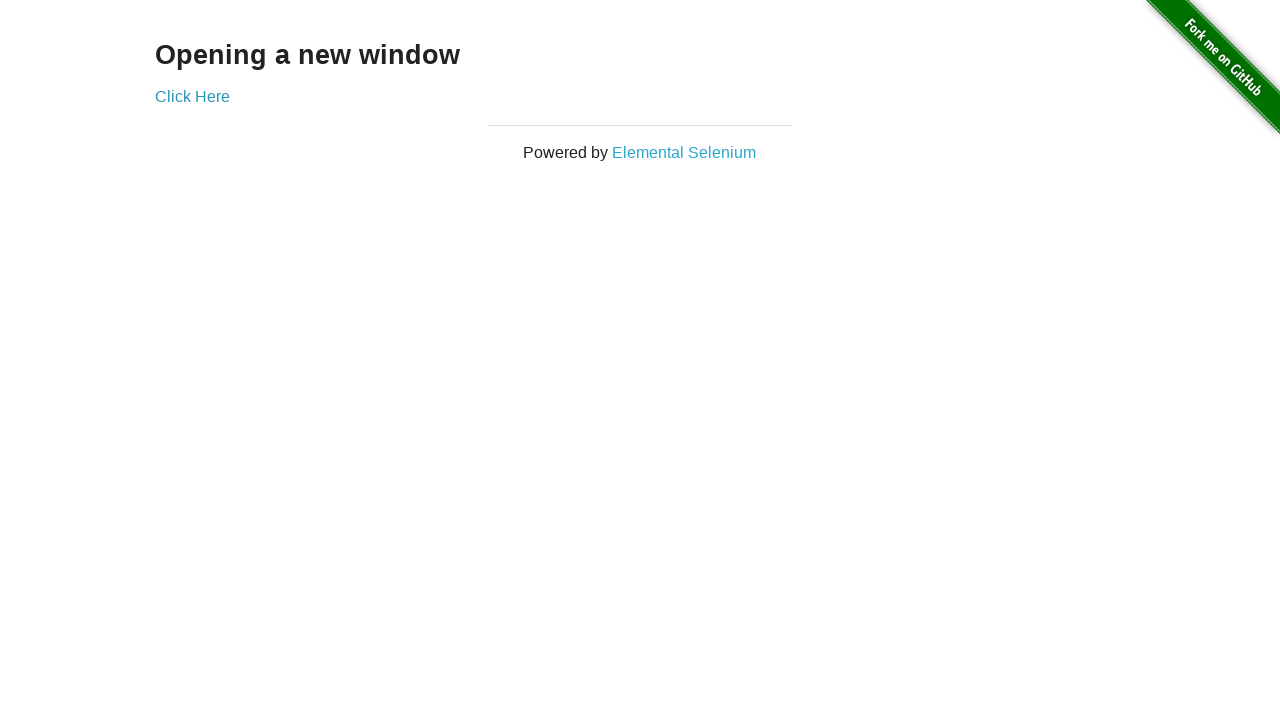

New window opened and page object captured
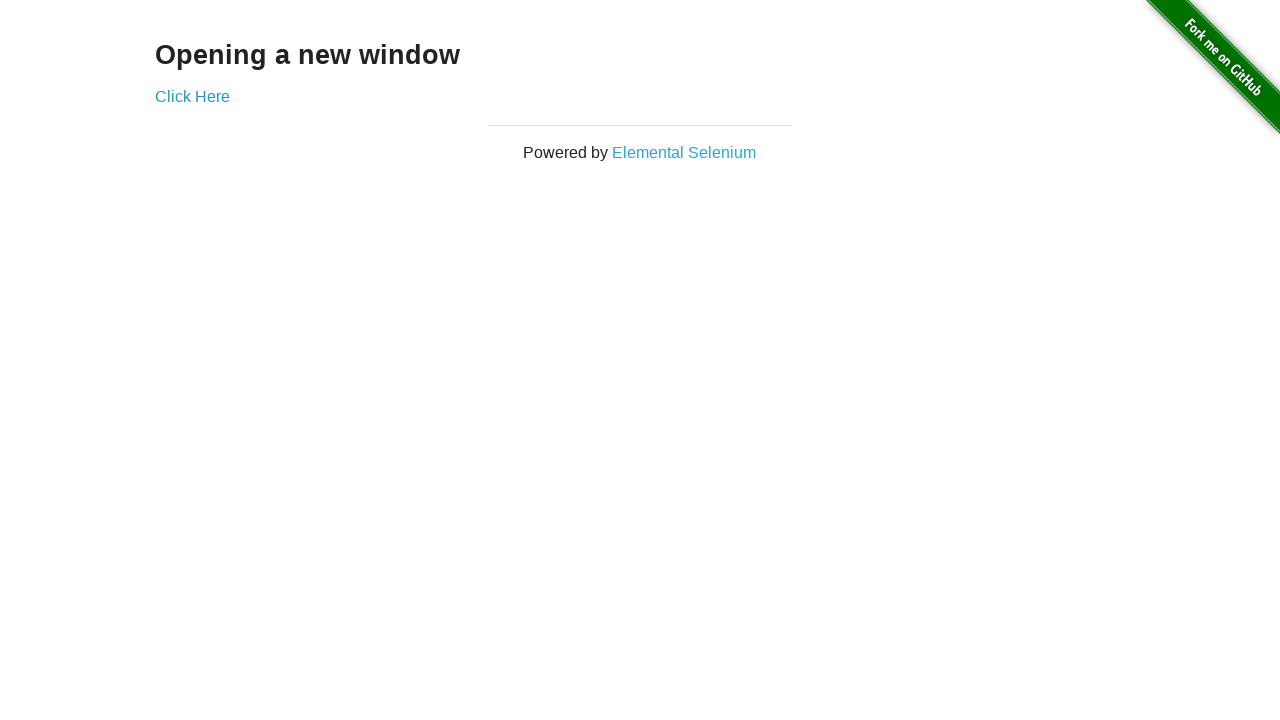

Waited for heading element to load in new window
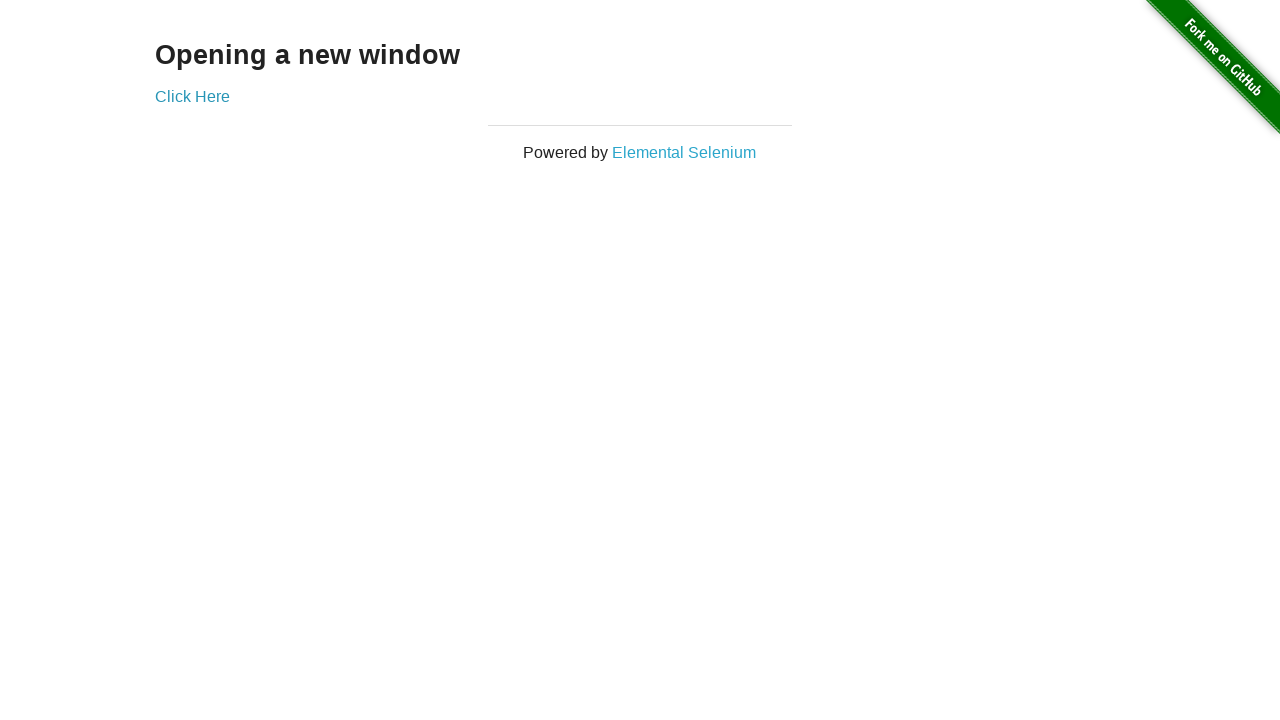

Extracted heading text from new window: New Window
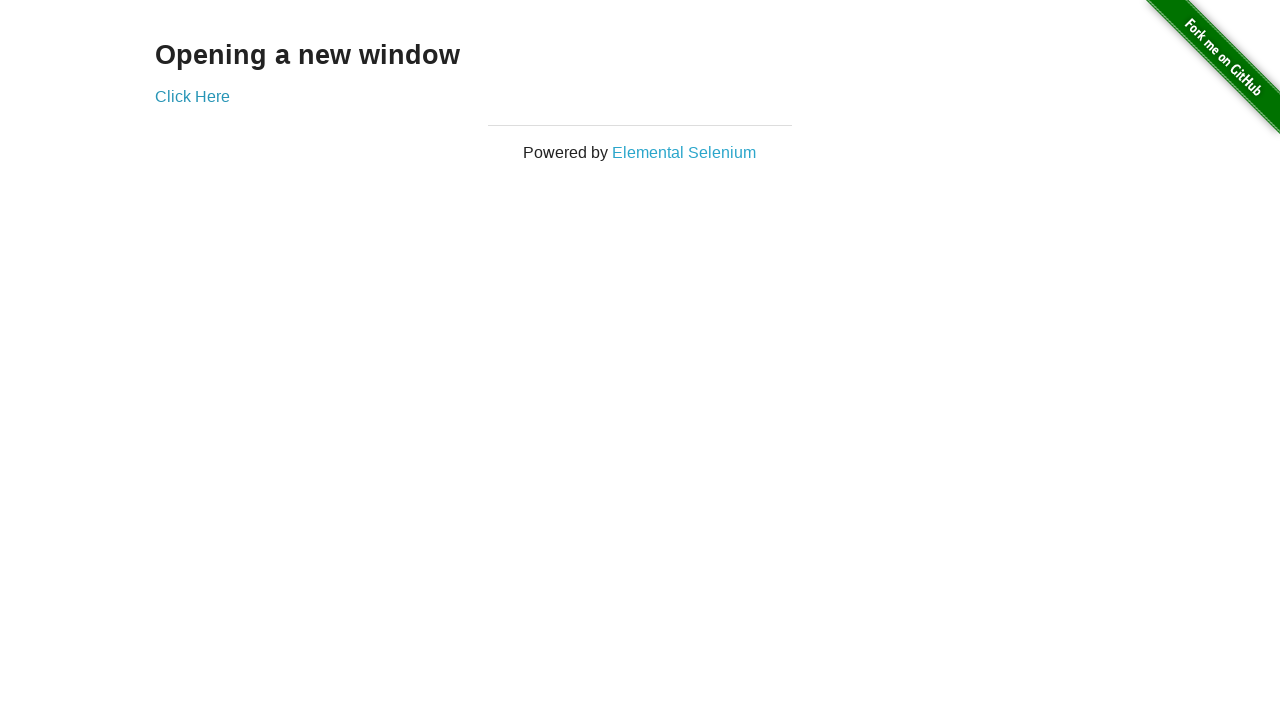

Extracted heading text from original window: Opening a new window
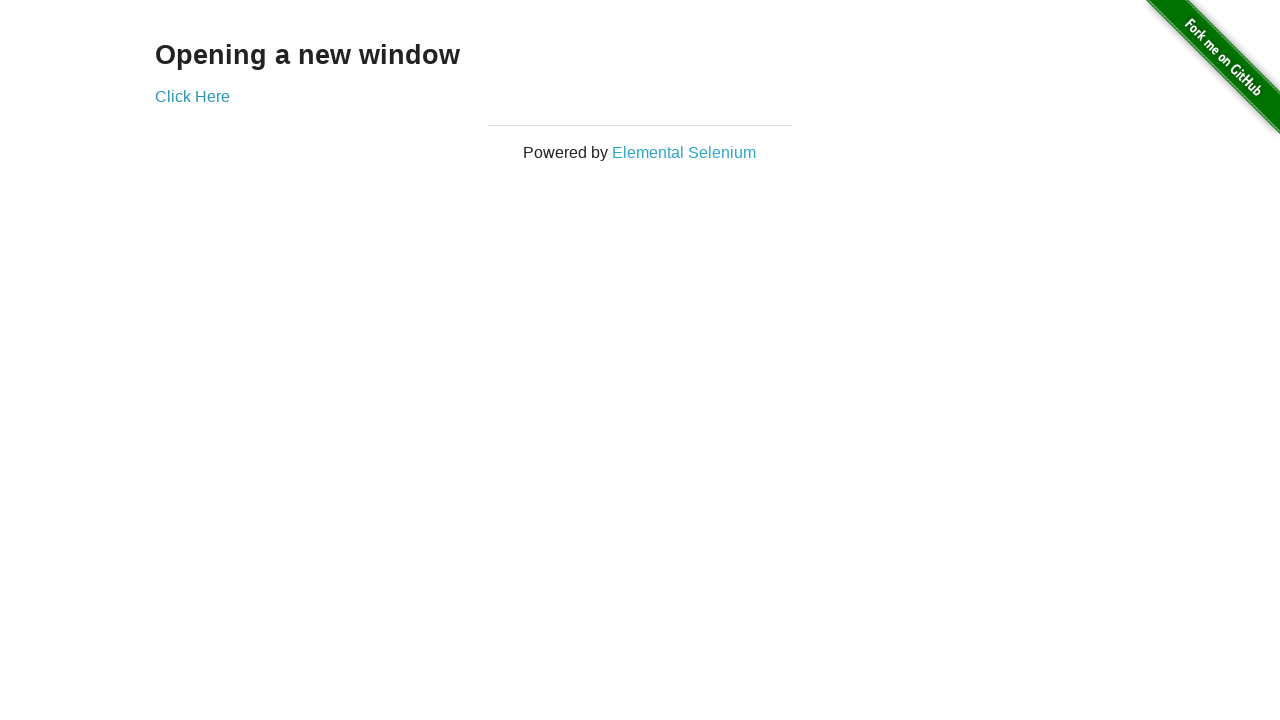

Closed the new window
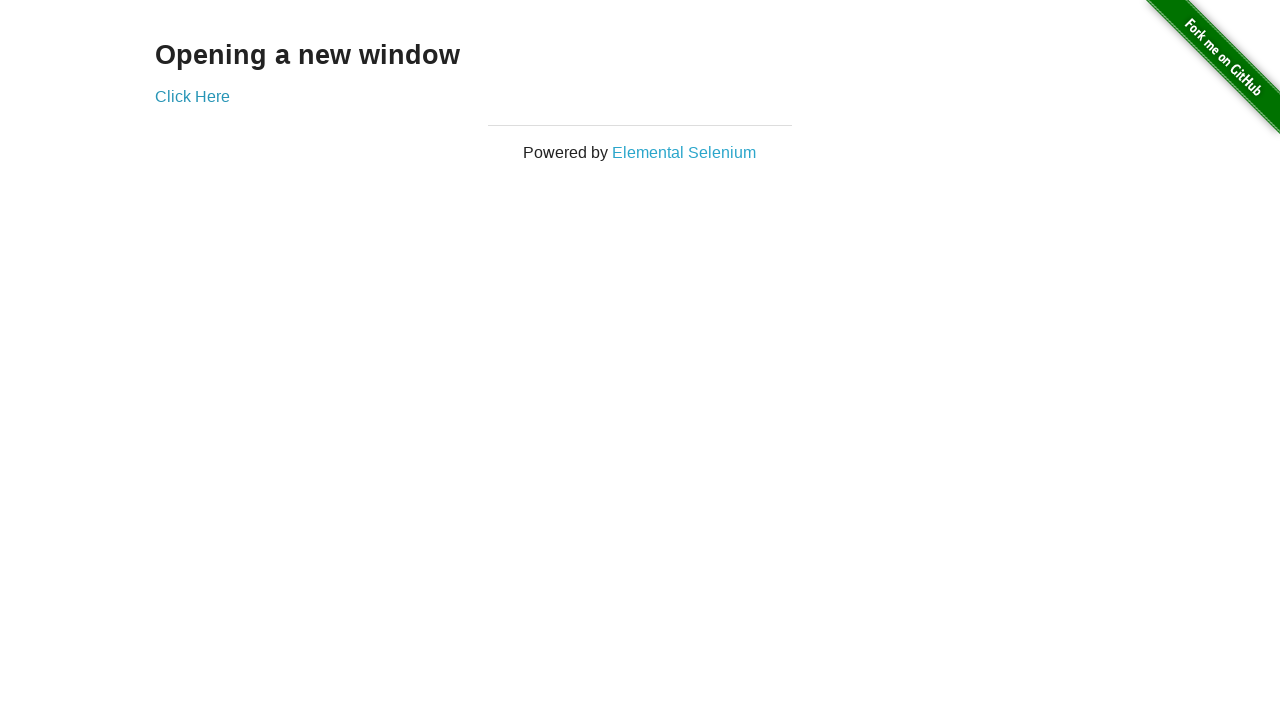

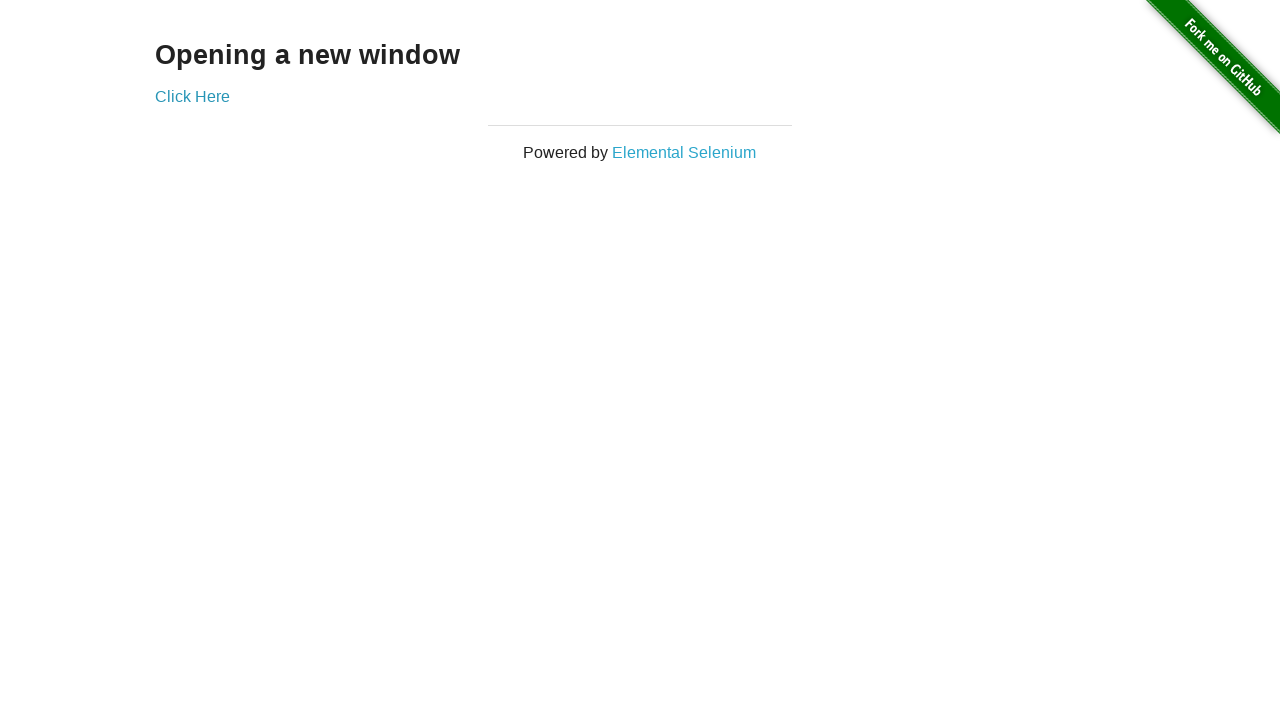